Tests iframe handling by switching between frames and filling text inputs within nested iframes

Starting URL: http://demo.automationtesting.in/Frames.html

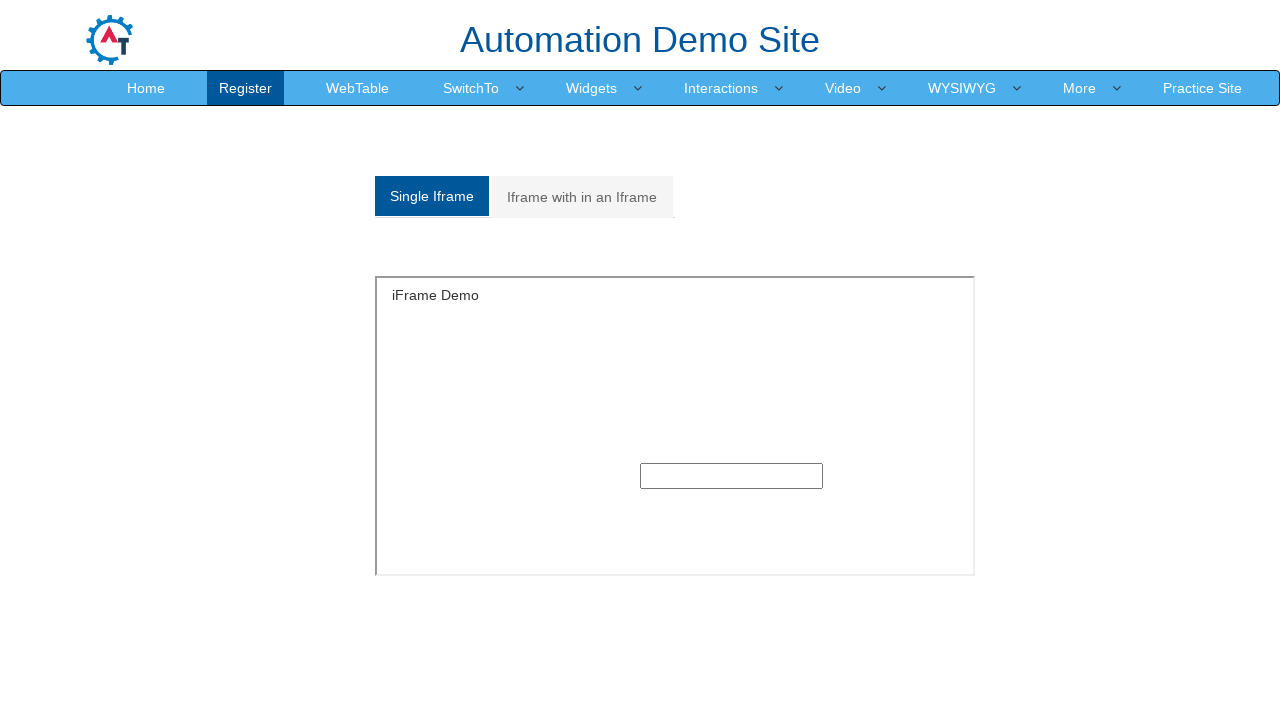

Located first iframe with Single ID
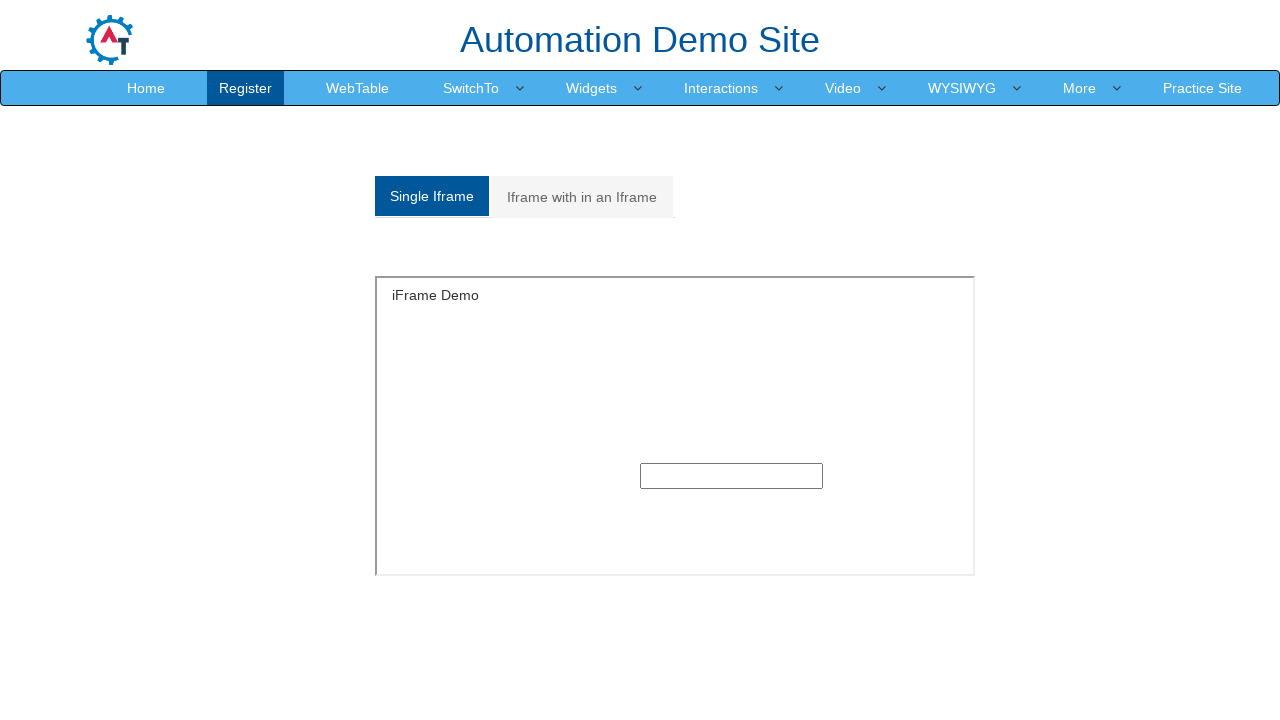

Filled text input in first iframe with 'Selenium' on xpath=//*[@id='Single']/iframe >> internal:control=enter-frame >> xpath=//input
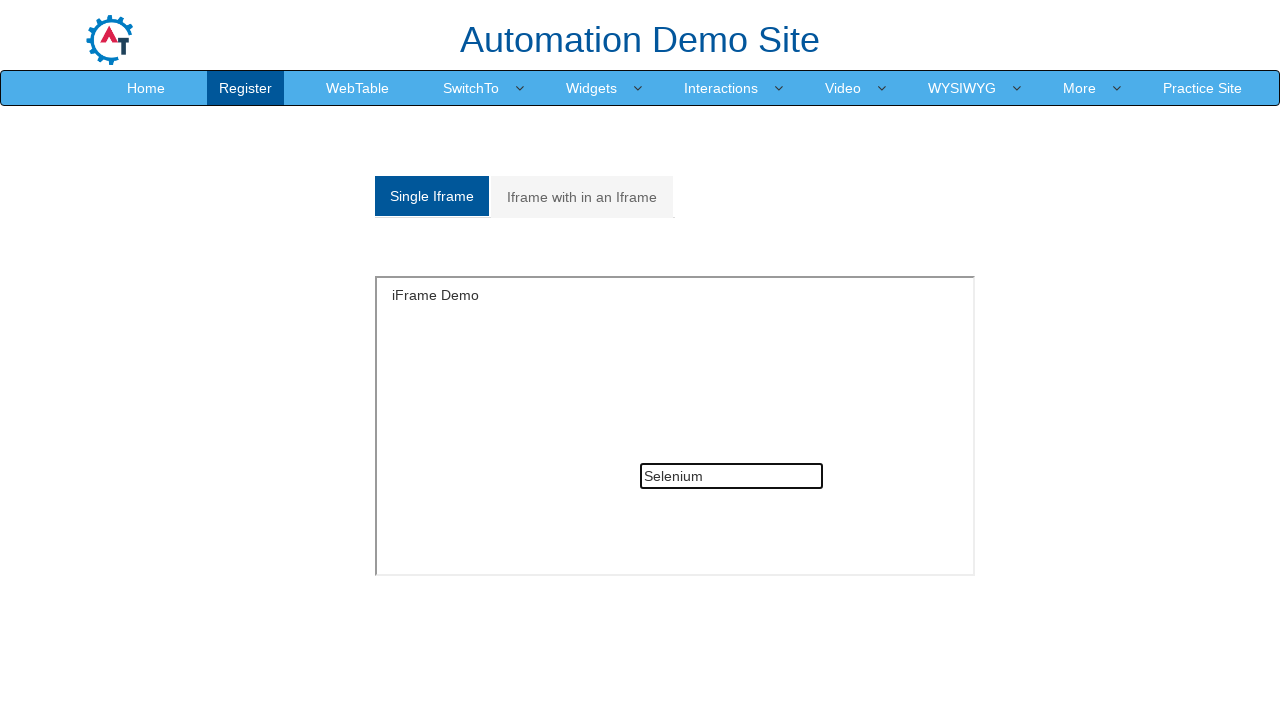

Clicked on the second tab at (582, 197) on xpath=//div[1]/div/div/div/div[1]/div/ul/li[2]/a
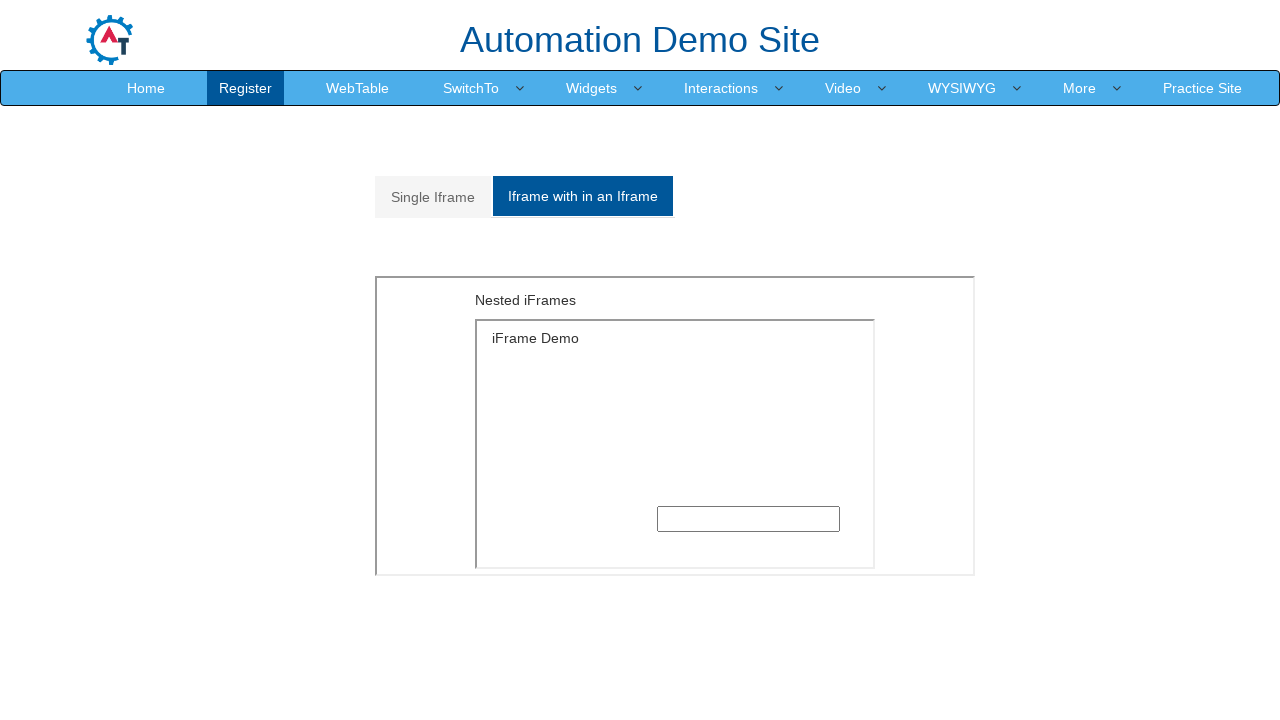

Located outer iframe at index 1
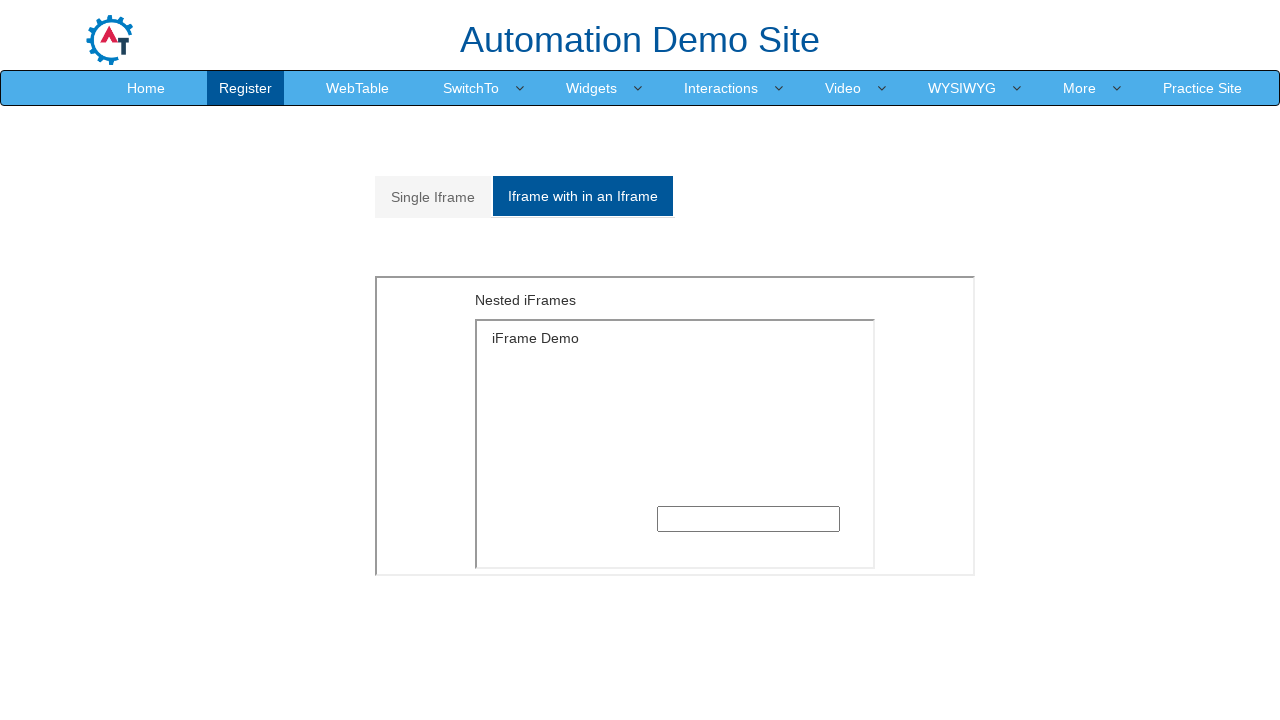

Located inner iframe within outer frame
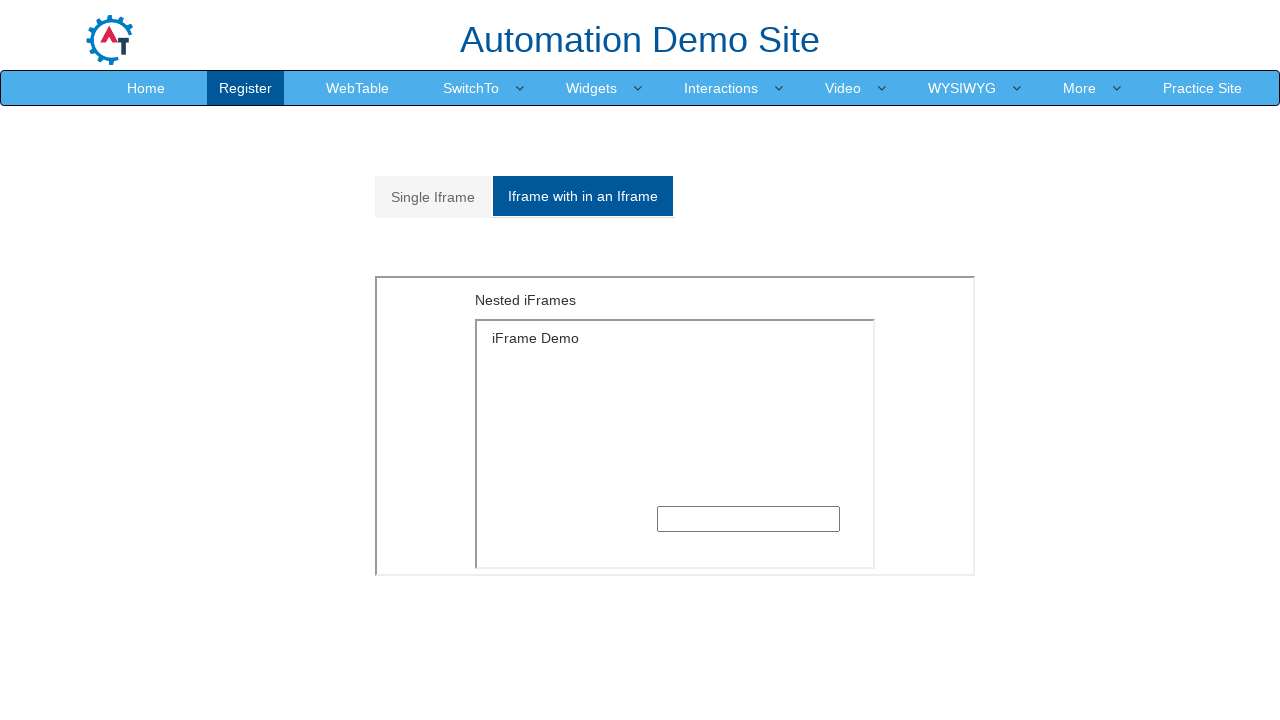

Filled text input in nested iframe with 'hola' on iframe >> nth=1 >> internal:control=enter-frame >> iframe >> nth=0 >> internal:c
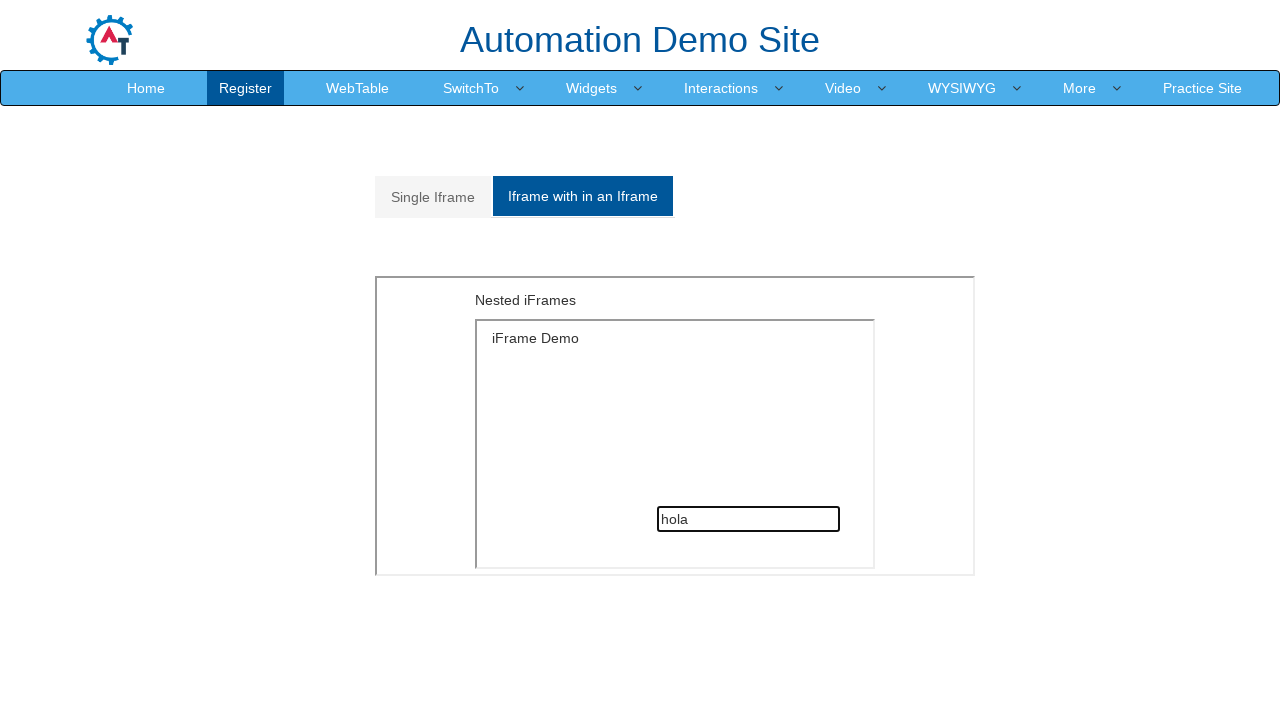

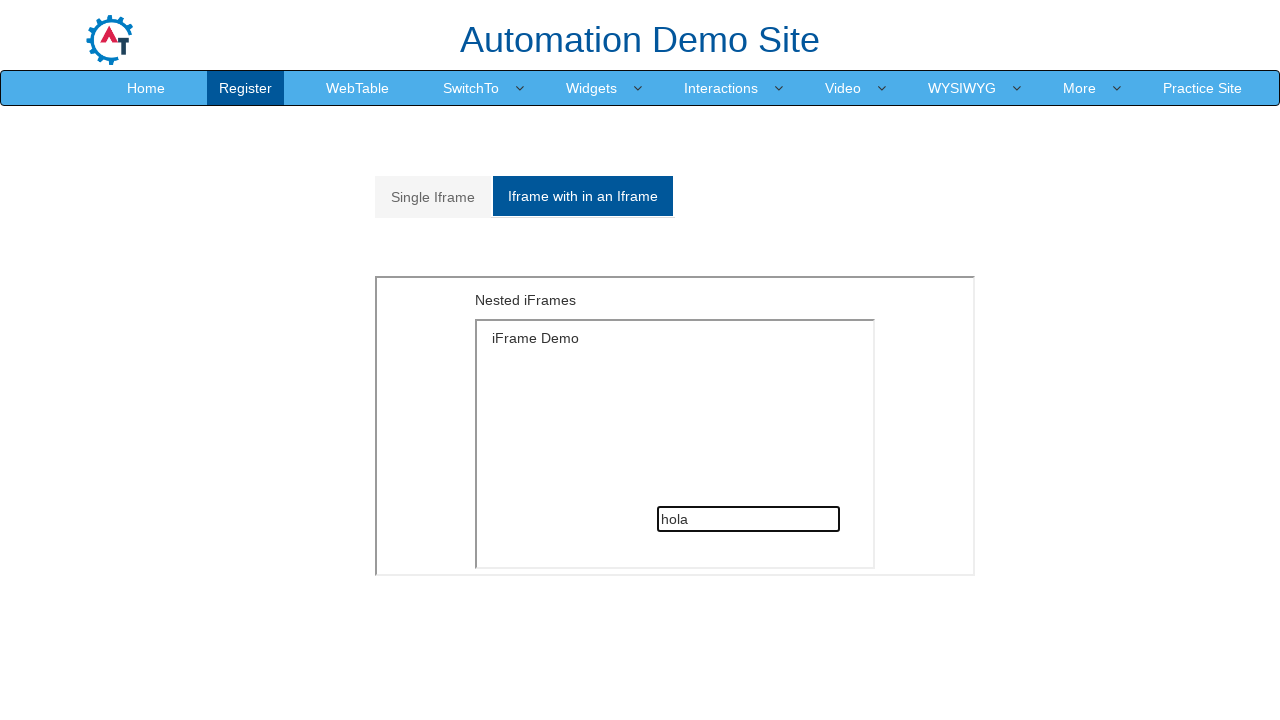